Tests the new user registration flow by navigating to a hotel booking app, clicking the "New User" link to access the registration page, and checking the terms and conditions checkbox.

Starting URL: https://adactinhotelapp.com/

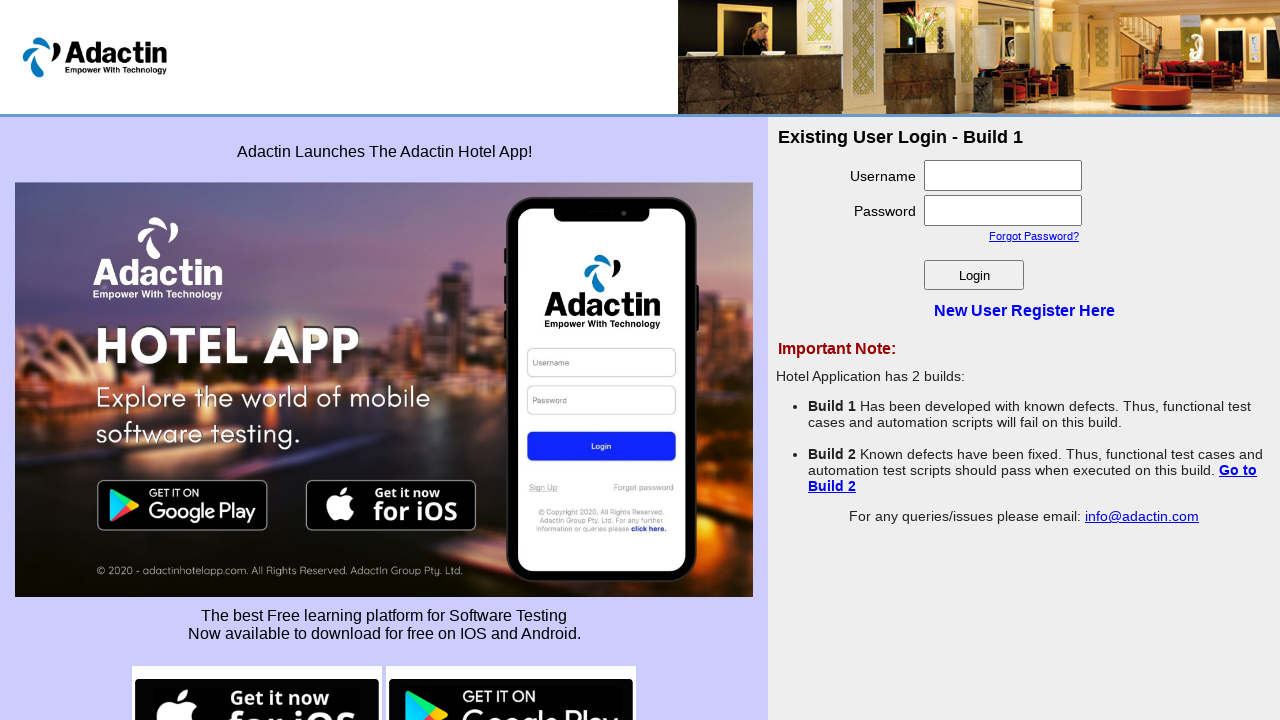

Clicked 'New User' link to navigate to registration page at (1024, 310) on a:has-text('New User')
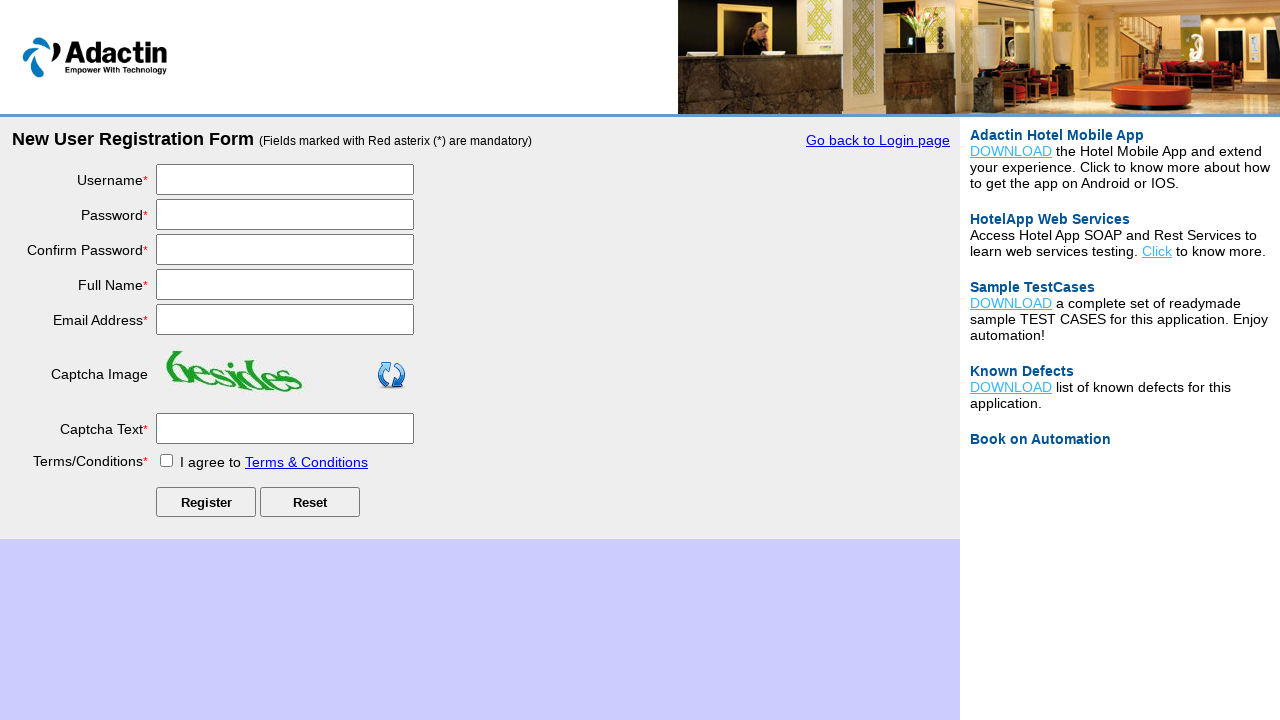

Waited for page to load (networkidle state)
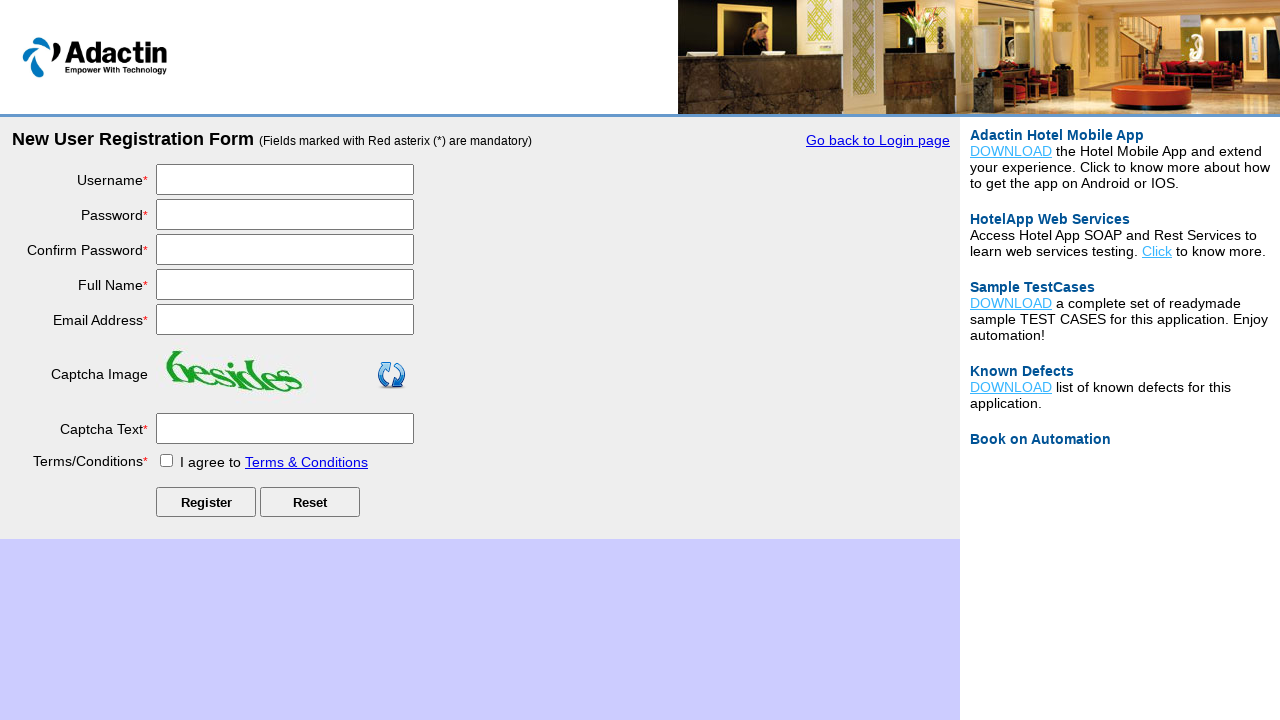

Checked the terms and conditions checkbox at (166, 460) on #tnc_box
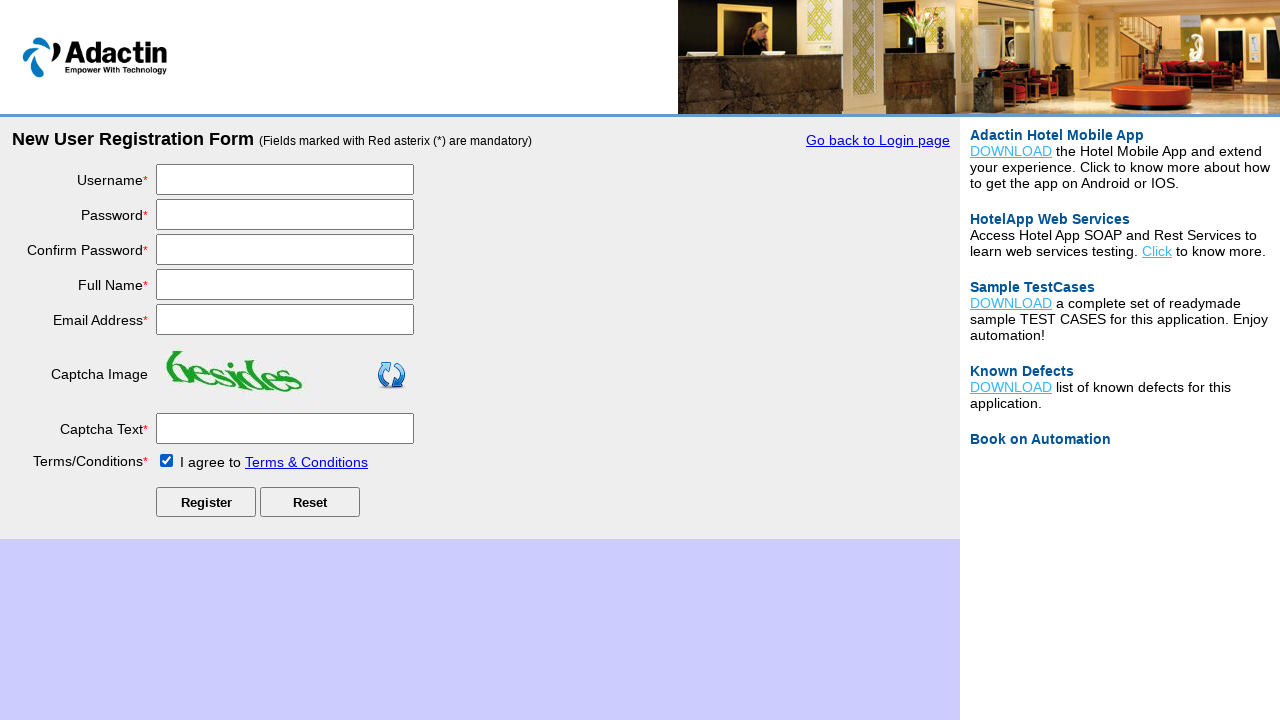

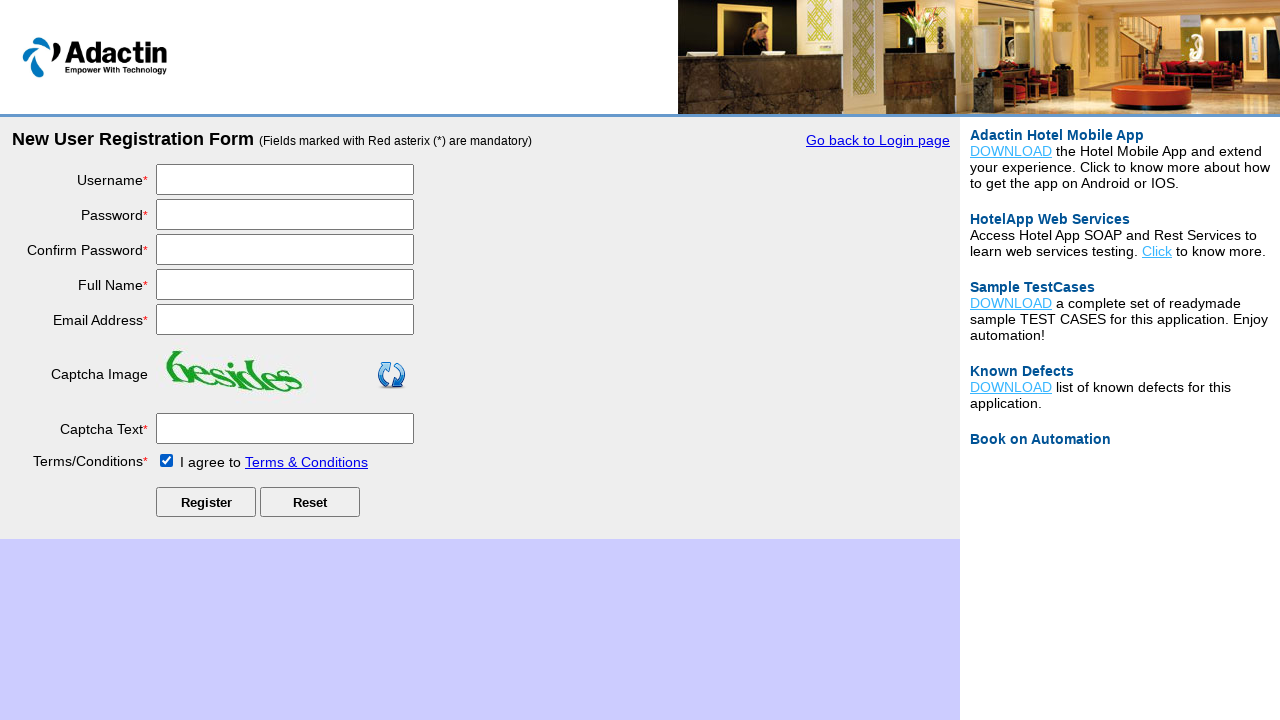